Tests the Tower Blocks game by navigating to the game page and clicking the Start button to begin playing

Starting URL: https://towerblocks.games235.com/

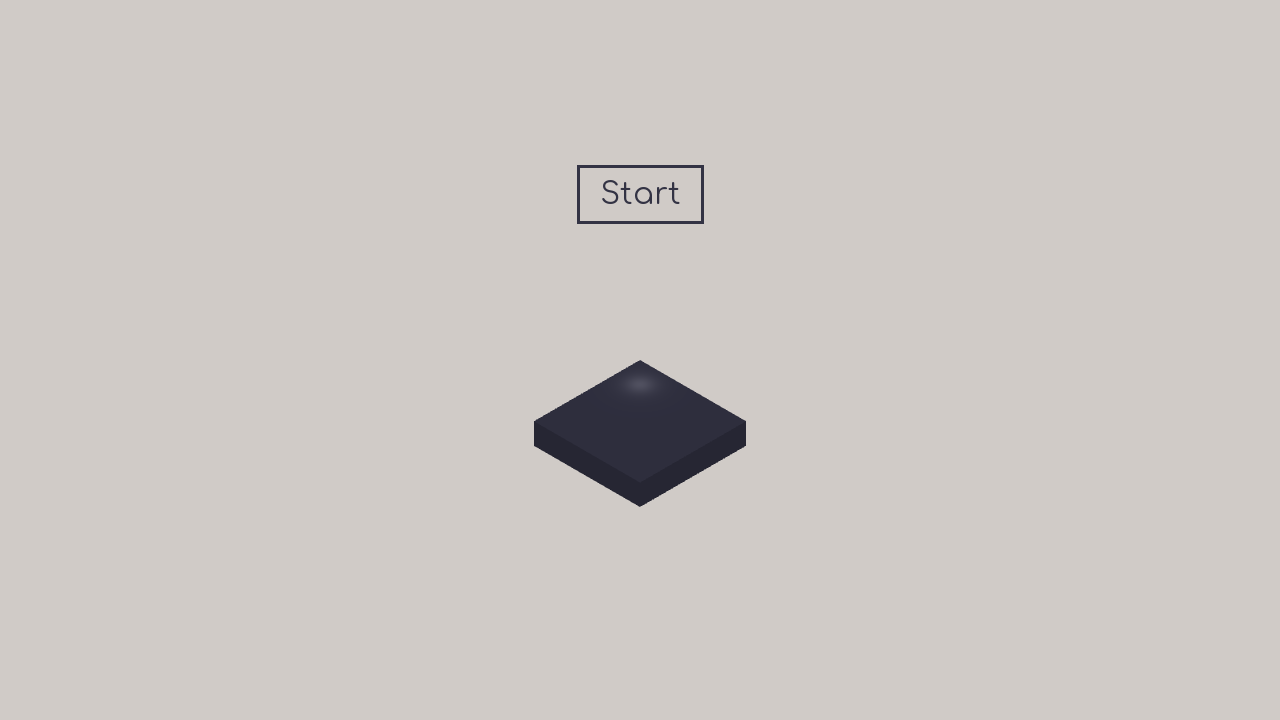

Navigated to Tower Blocks game page
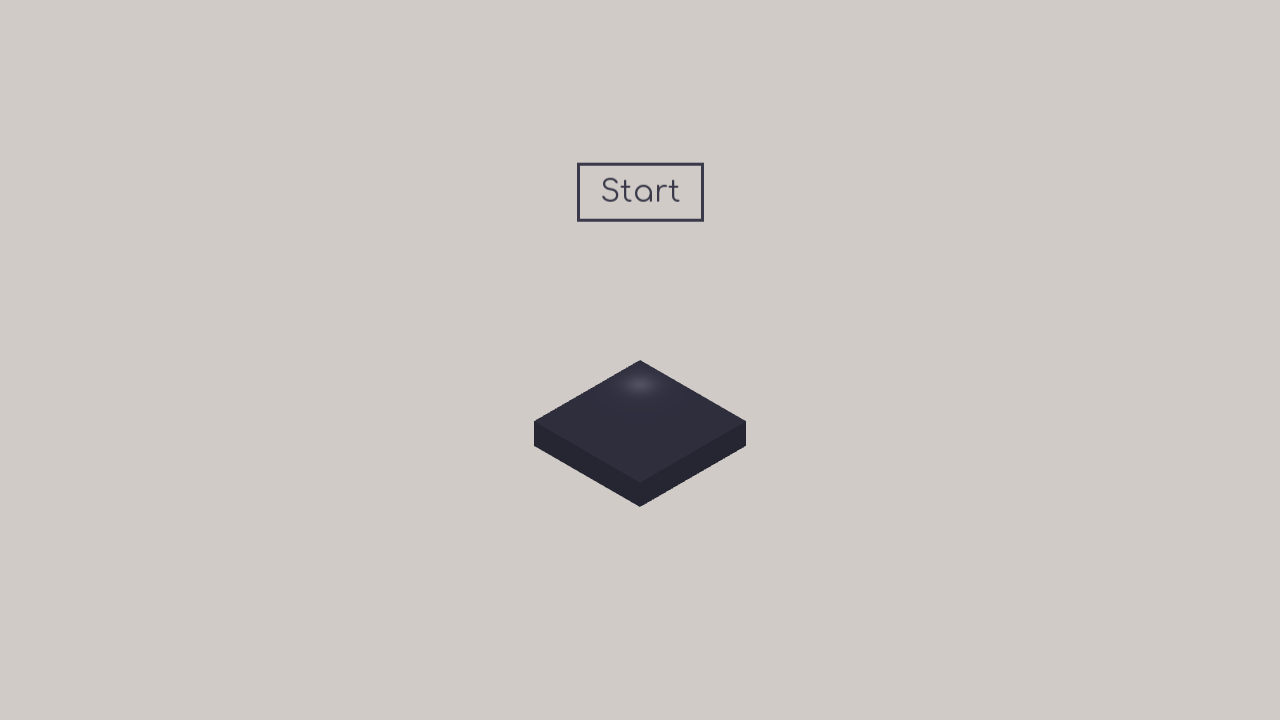

Clicked the Start button to begin playing at (640, 195) on internal:text="Start"s
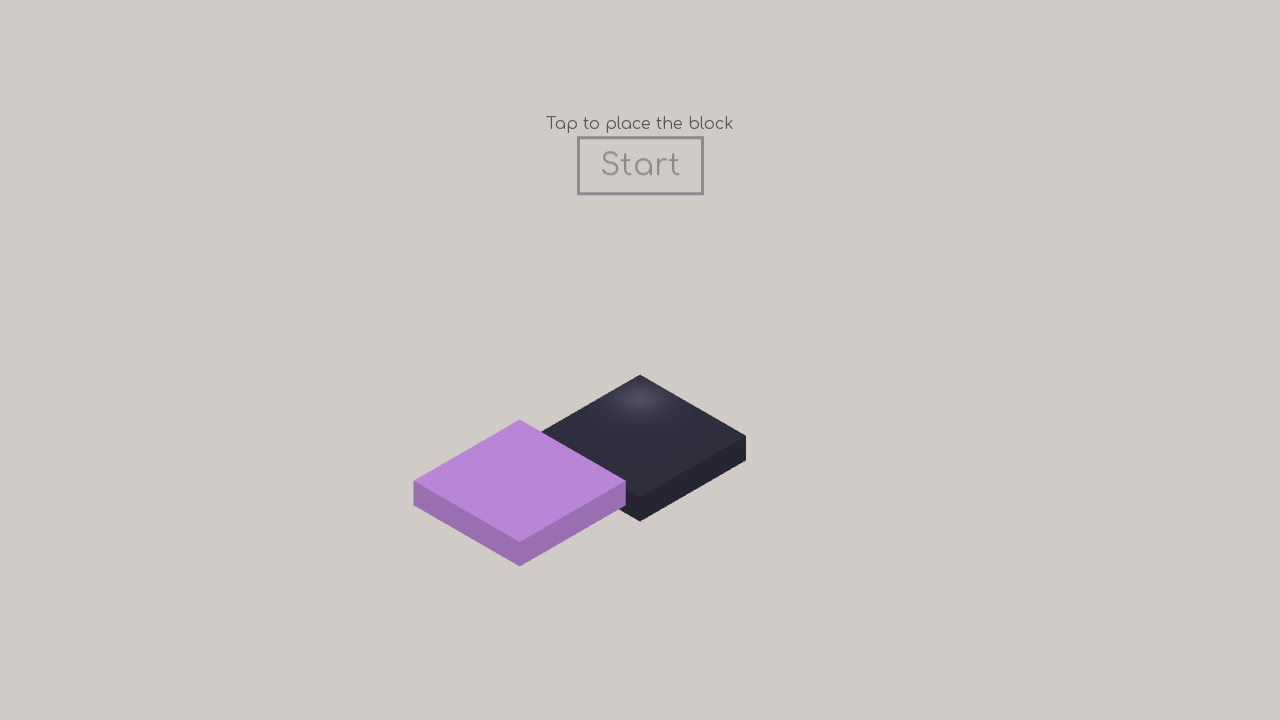

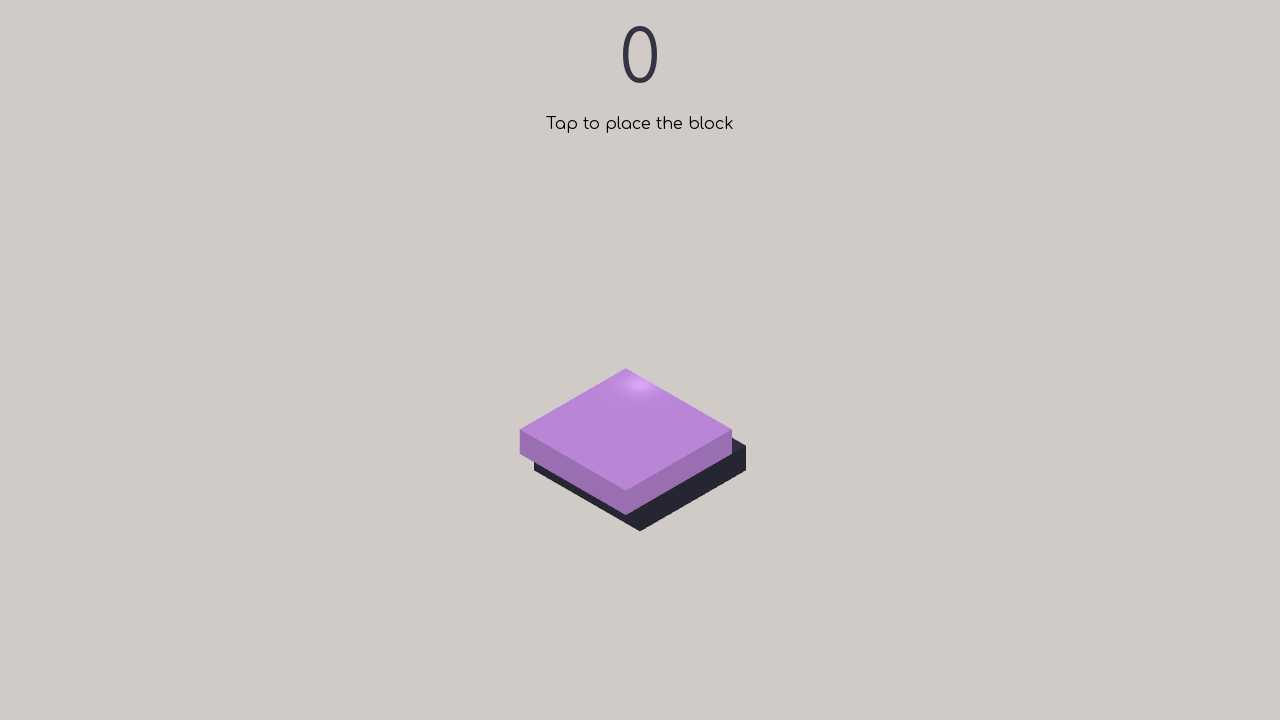